Tests alert handling functionality by triggering and interacting with JavaScript alert and confirm boxes

Starting URL: https://artoftesting.com/samplesiteforselenium

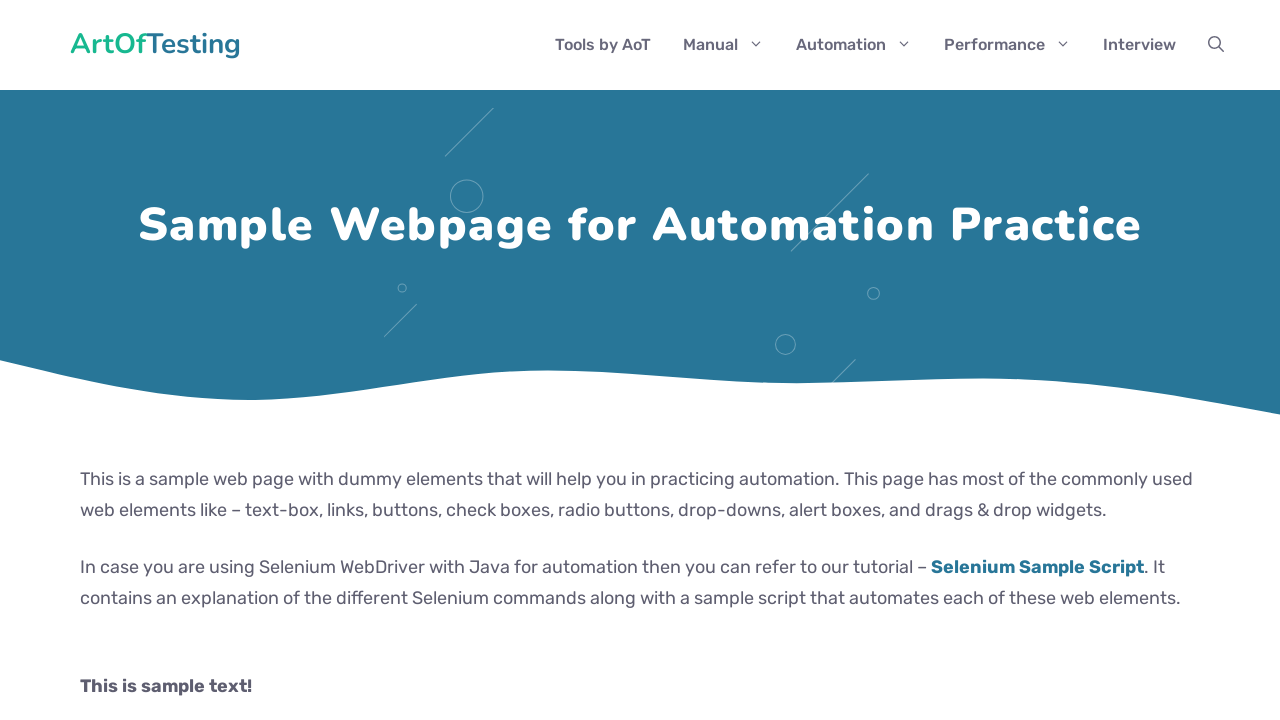

Clicked button to generate alert box at (180, 361) on xpath=//button[contains(@onclick,'generateAlertBox')]
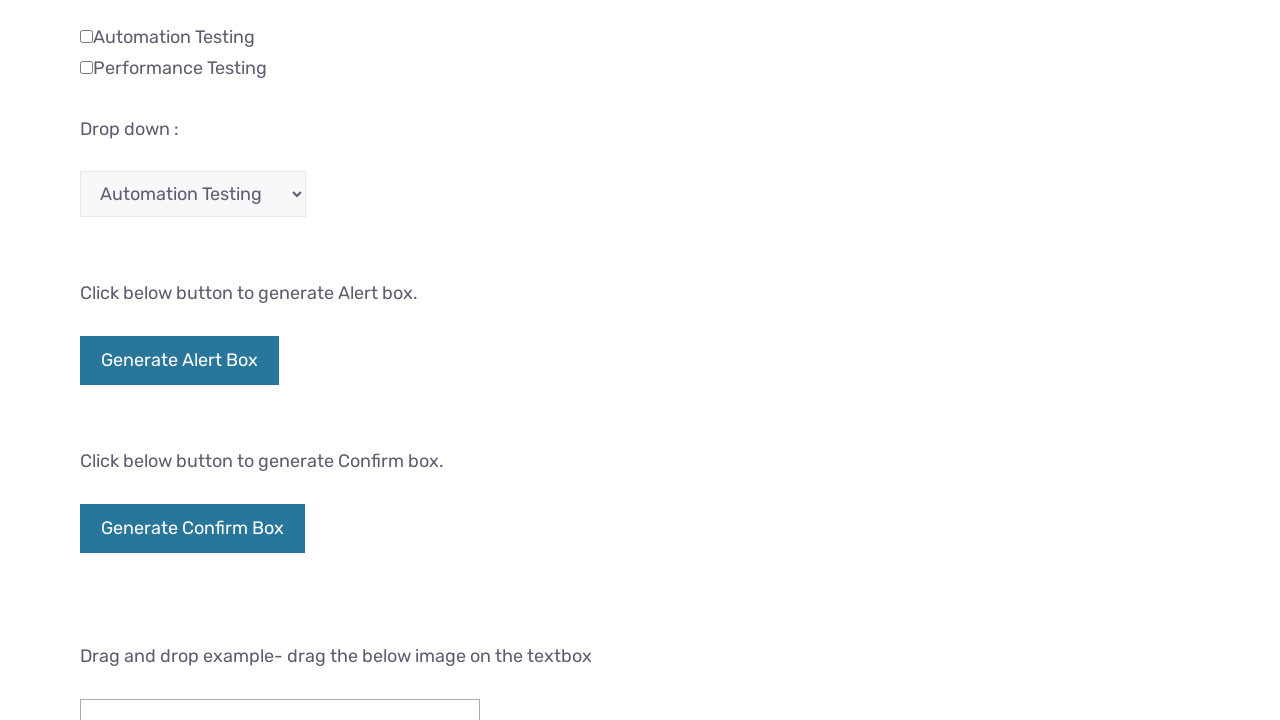

Set up dialog handler to accept alerts
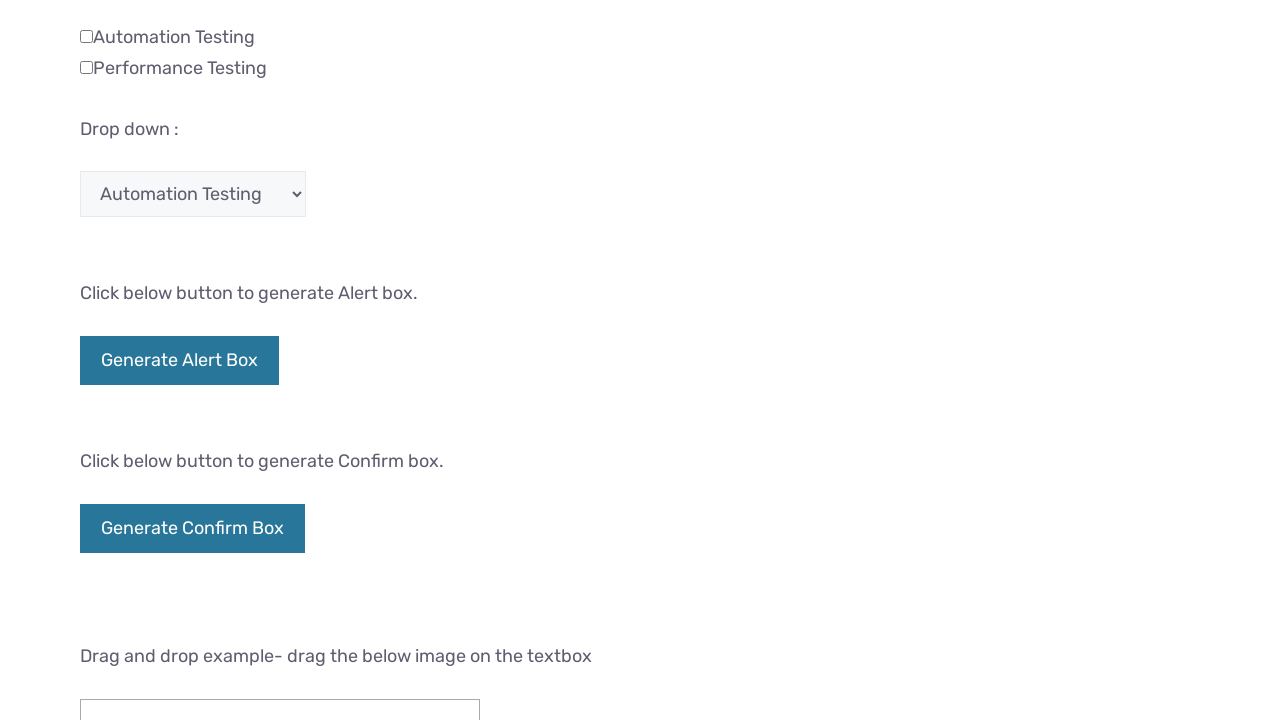

Clicked button to generate confirm box at (192, 528) on xpath=//button[contains(@onclick,'generateConfirmBox()')]
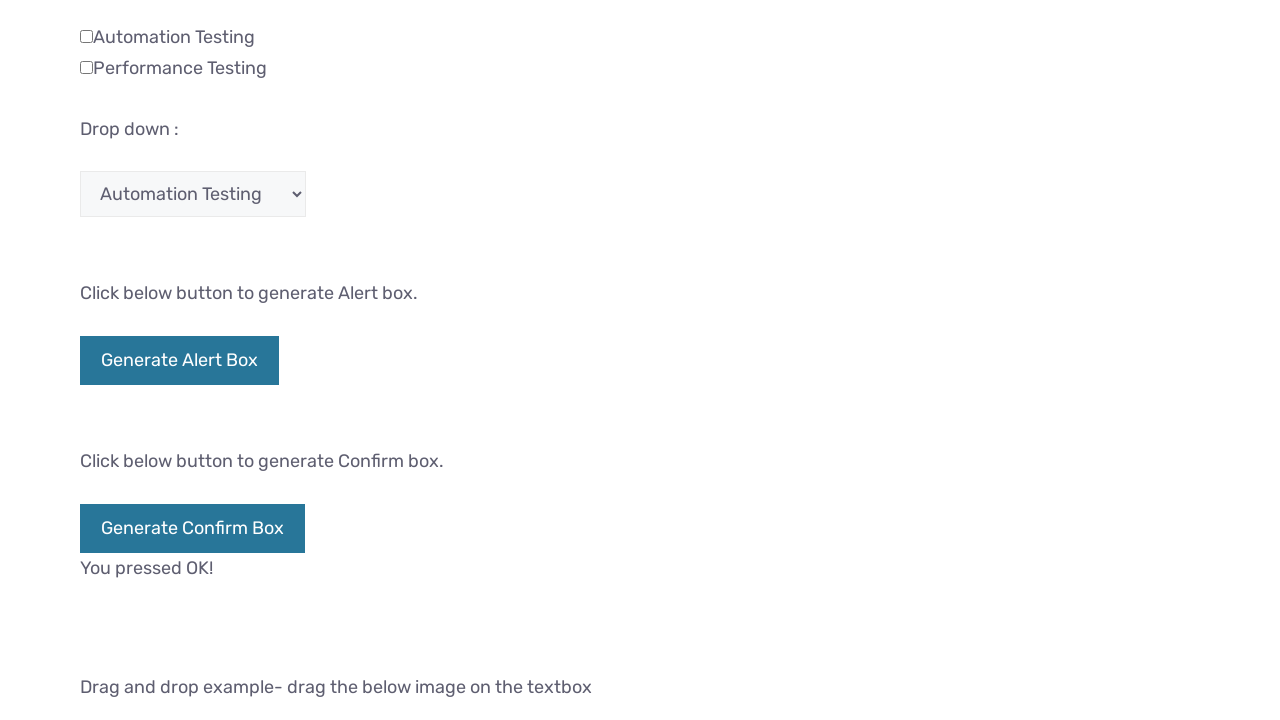

Set up dialog handler to dismiss confirm dialogs
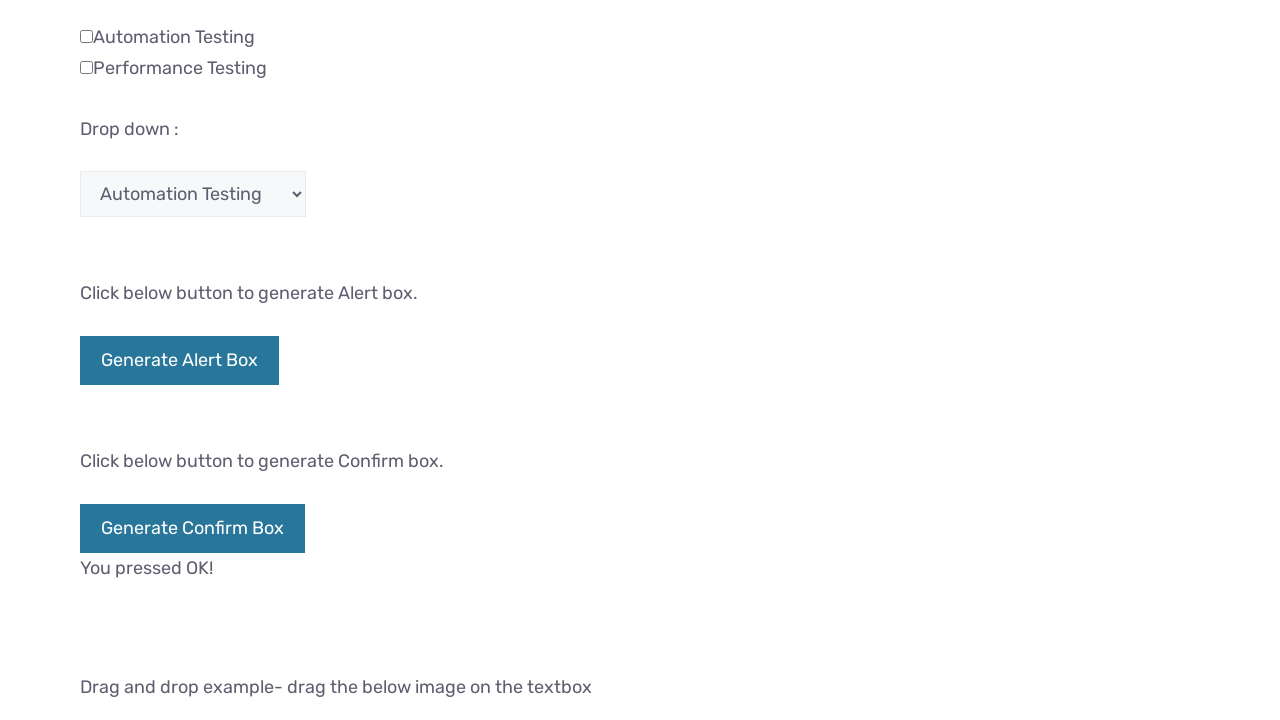

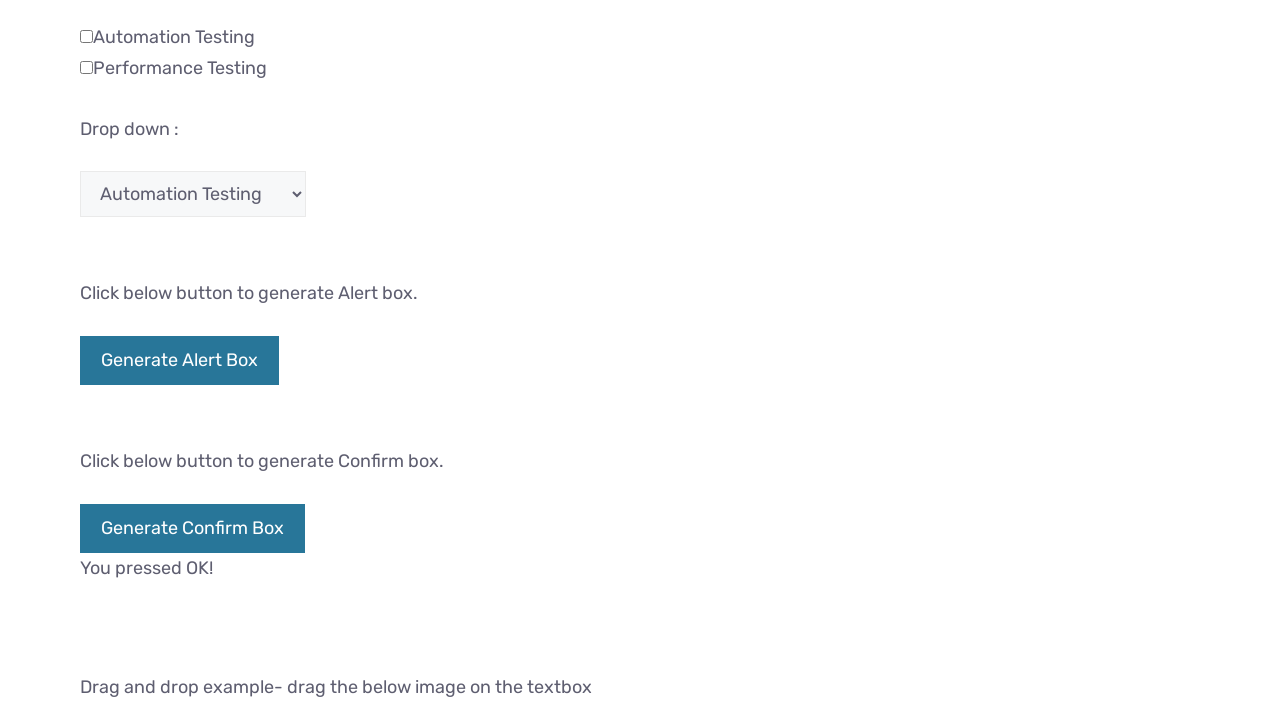